Tests iframe interaction on W3Schools Try It editor by switching to an iframe, clicking a button inside it, then switching back to the main page and clicking a menu button

Starting URL: https://www.w3schools.com/js/tryit.asp?filename=tryjs_myfirst

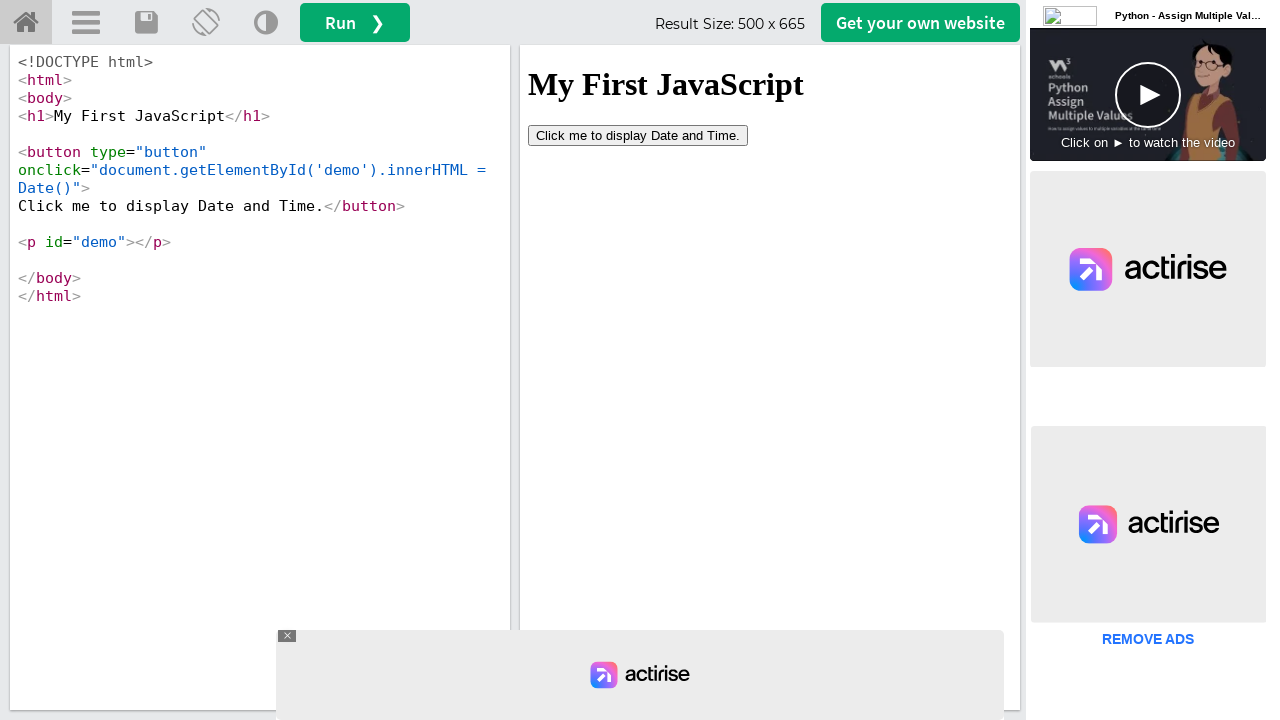

Accessed iframe with name 'iframeResult'
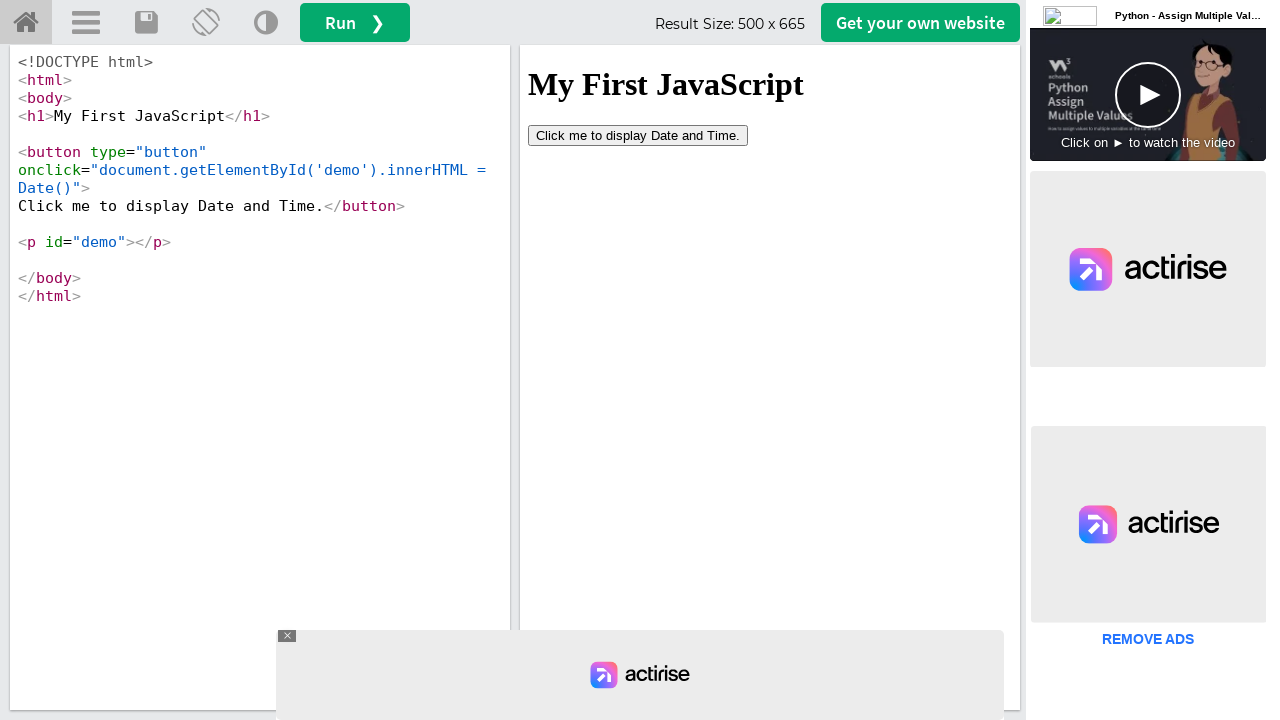

Clicked 'Click me' button inside the iframe at (638, 135) on button:has-text('Click me')
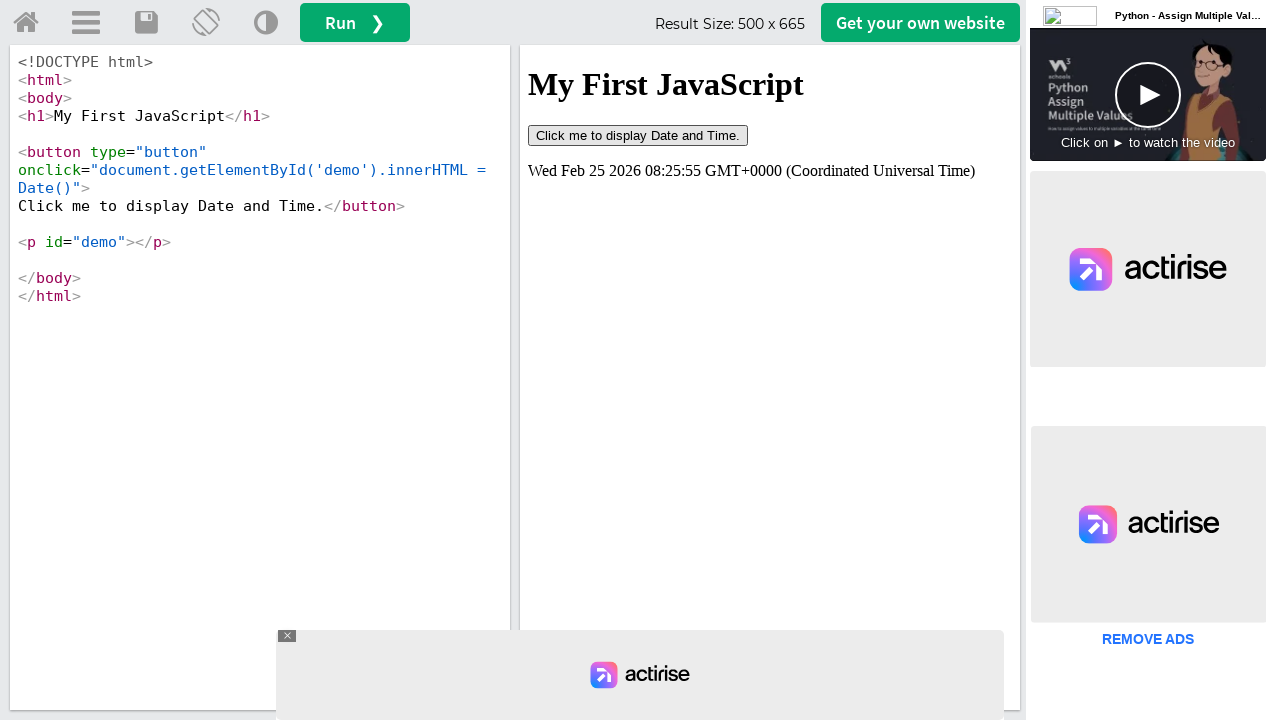

Clicked menu button on main page after returning from iframe at (86, 23) on #menuButton
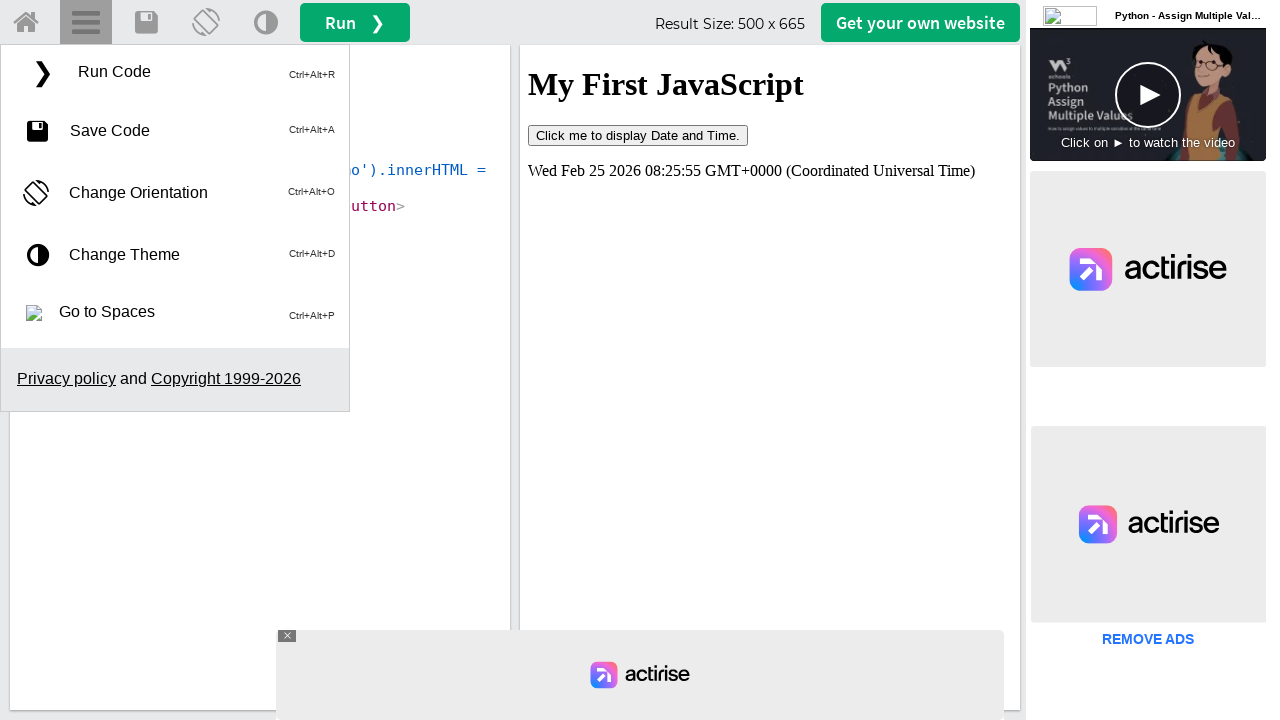

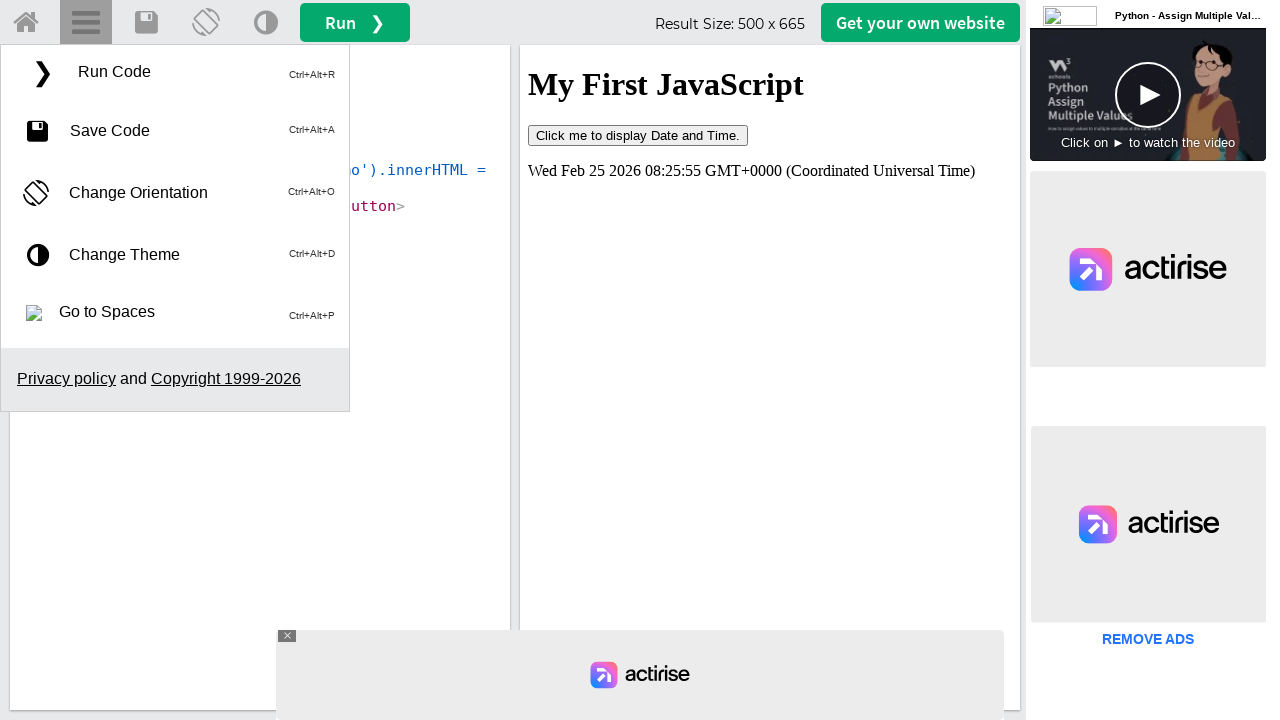